Tests password generation with master password "12" and site "qwewewed" expecting specific output

Starting URL: http://angel.net/~nic/passwd.sha1.1a.html

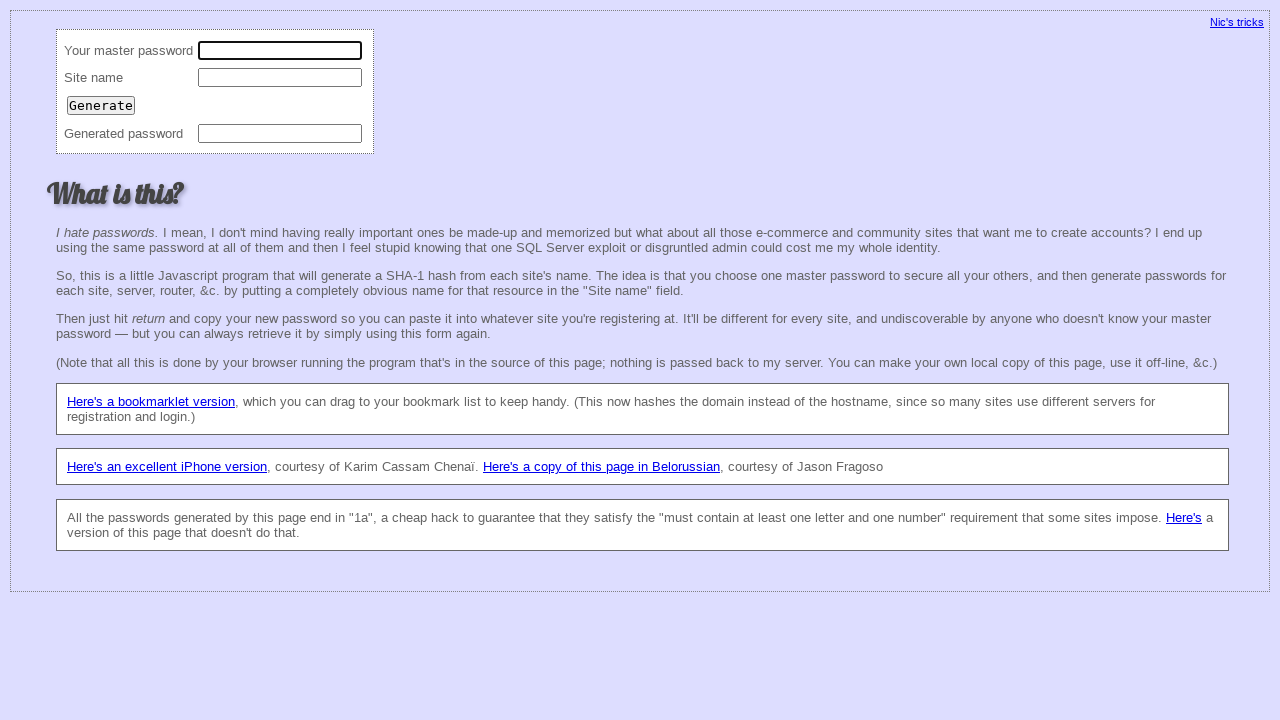

Filled master password field with '12' on input[name='master']
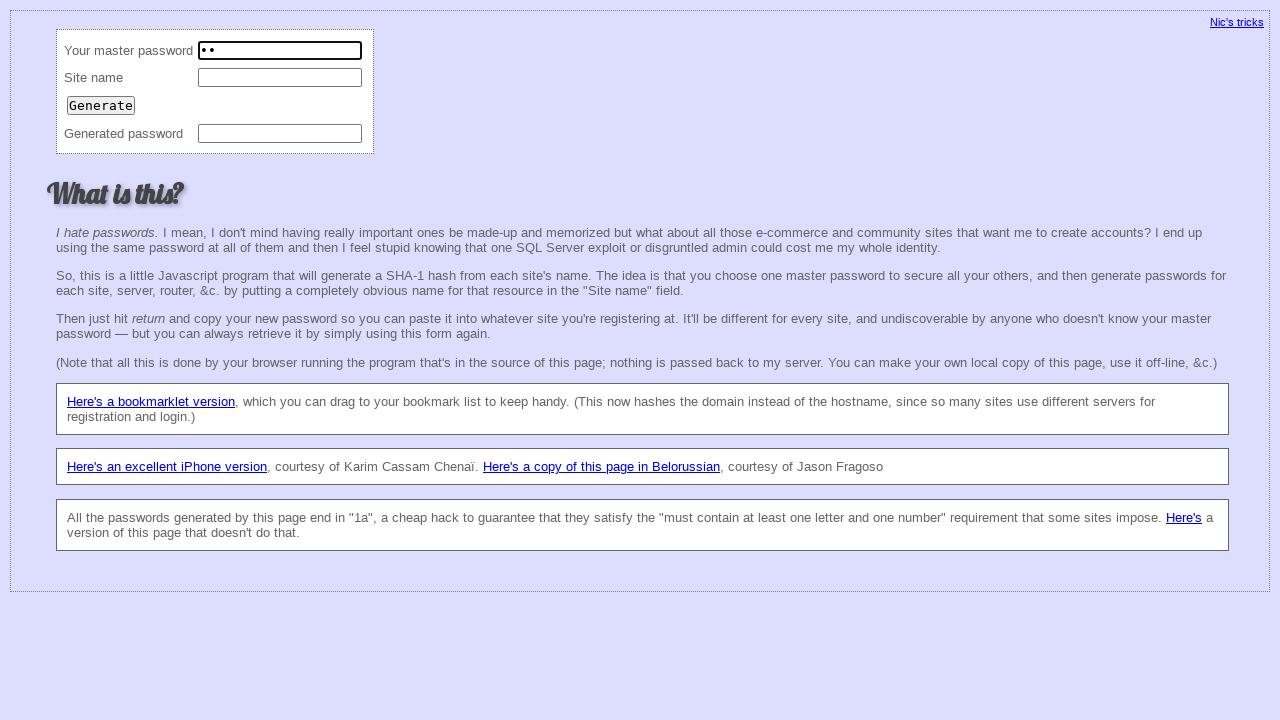

Filled site field with 'qwewewed' on input[name='site']
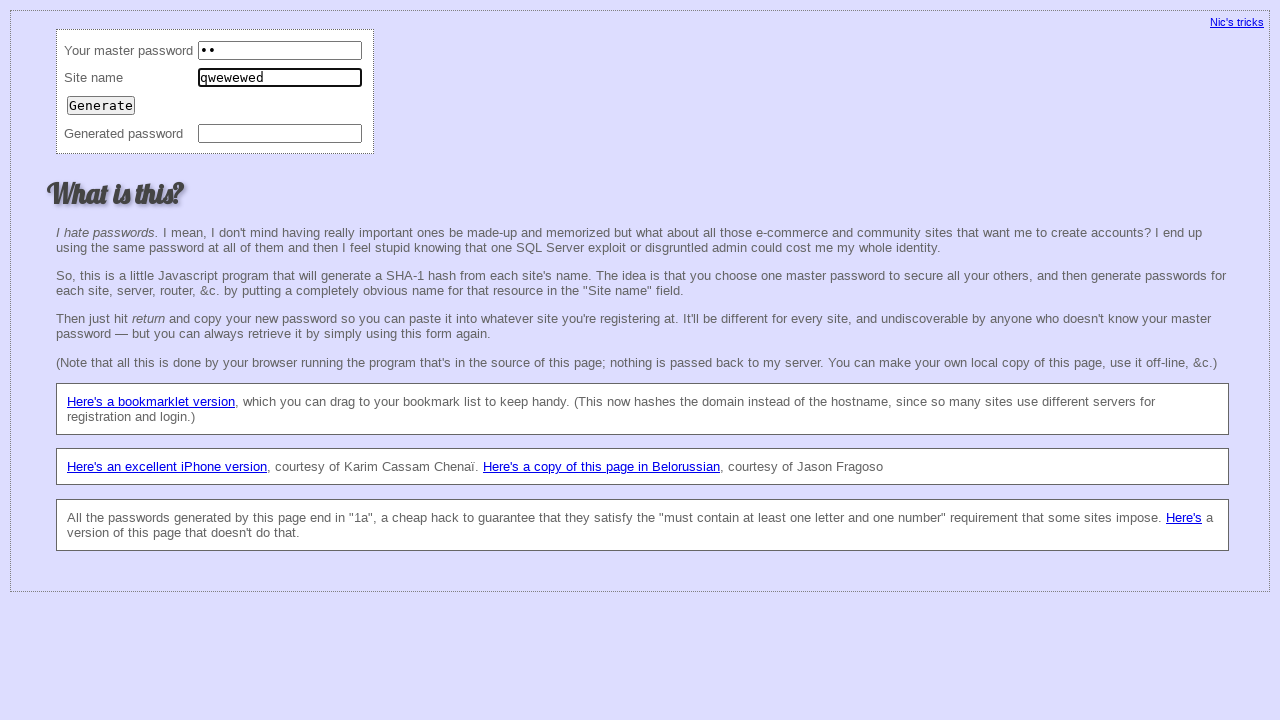

Clicked generate password button at (101, 105) on xpath=//td/input[@value]
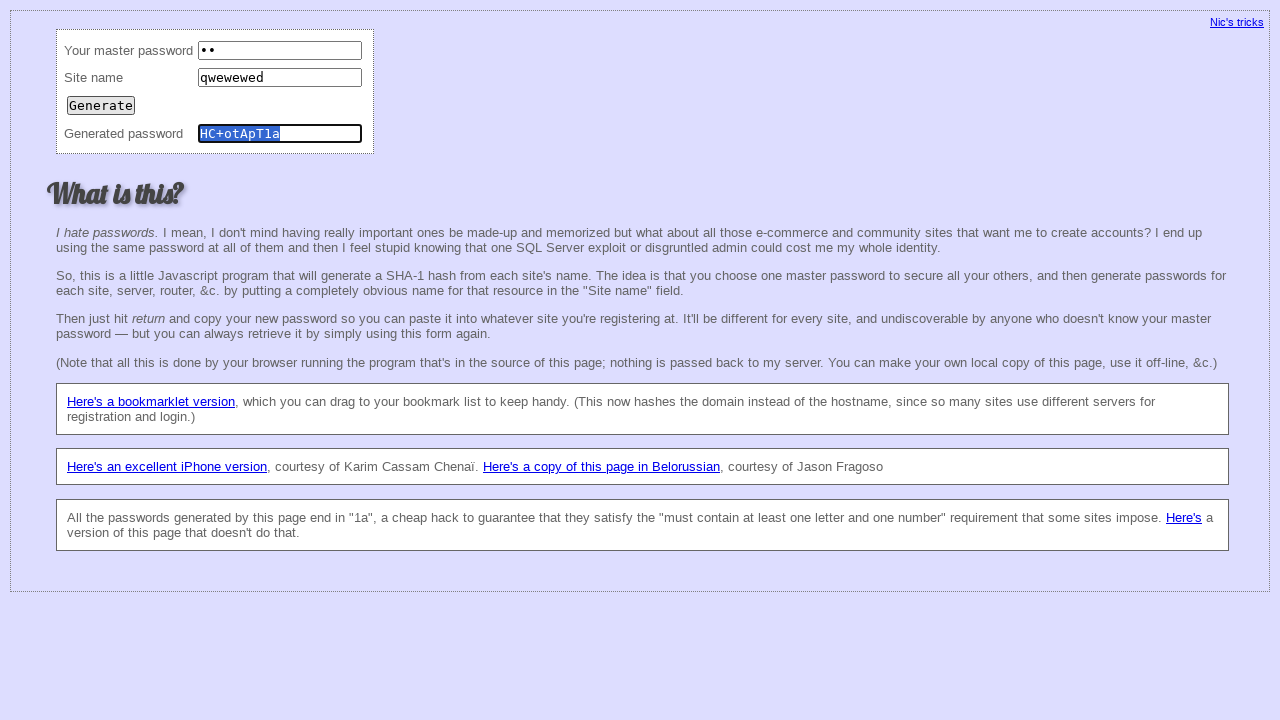

Retrieved generated password value from password field
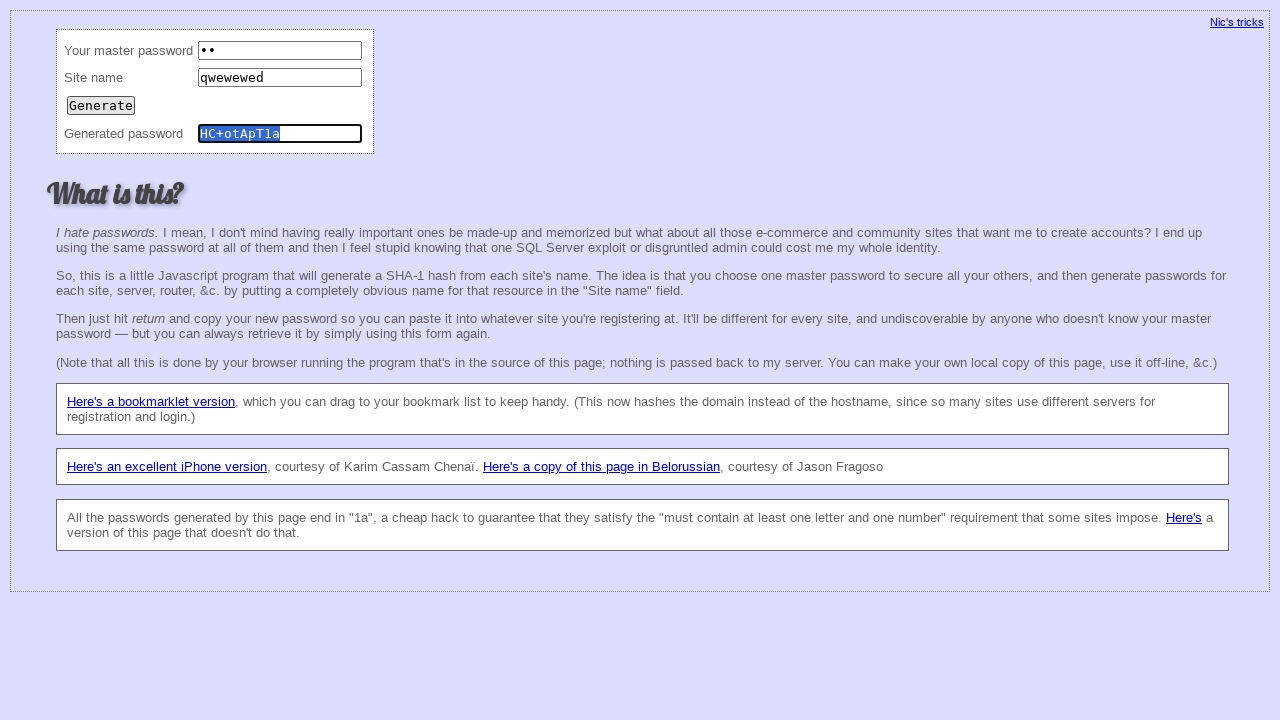

Asserted that generated password matches expected value 'HC+otApT1a'
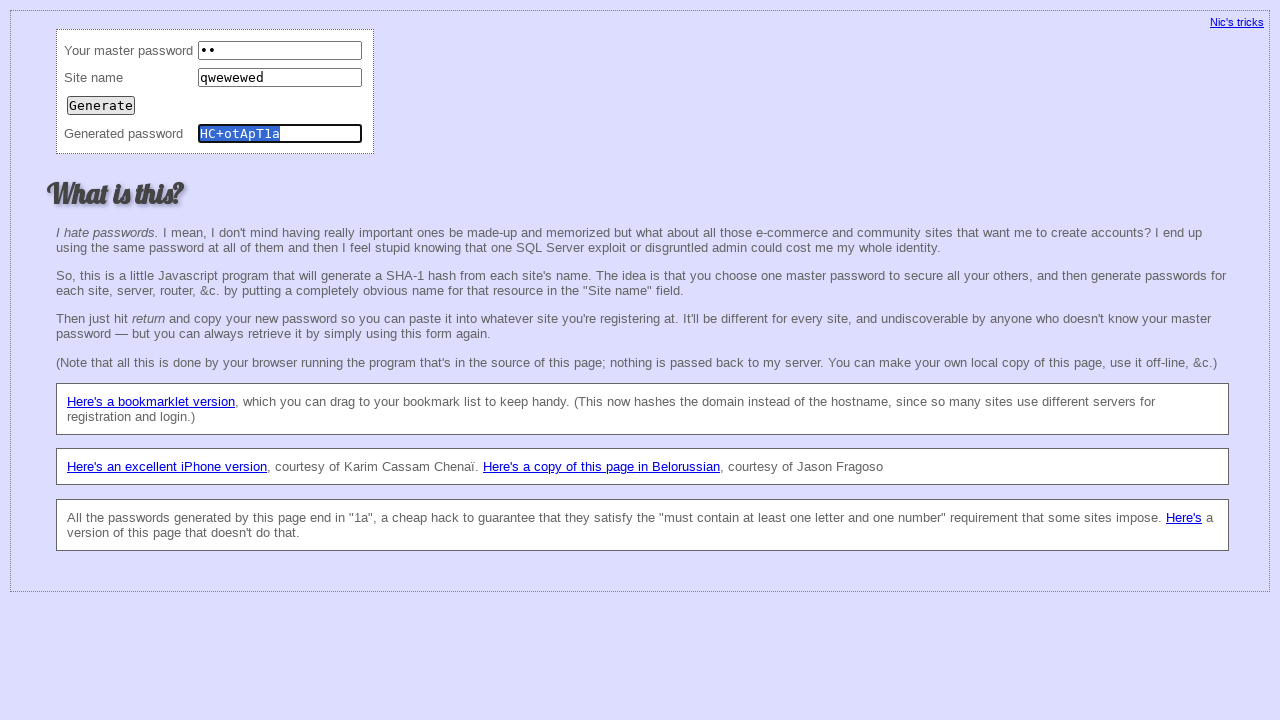

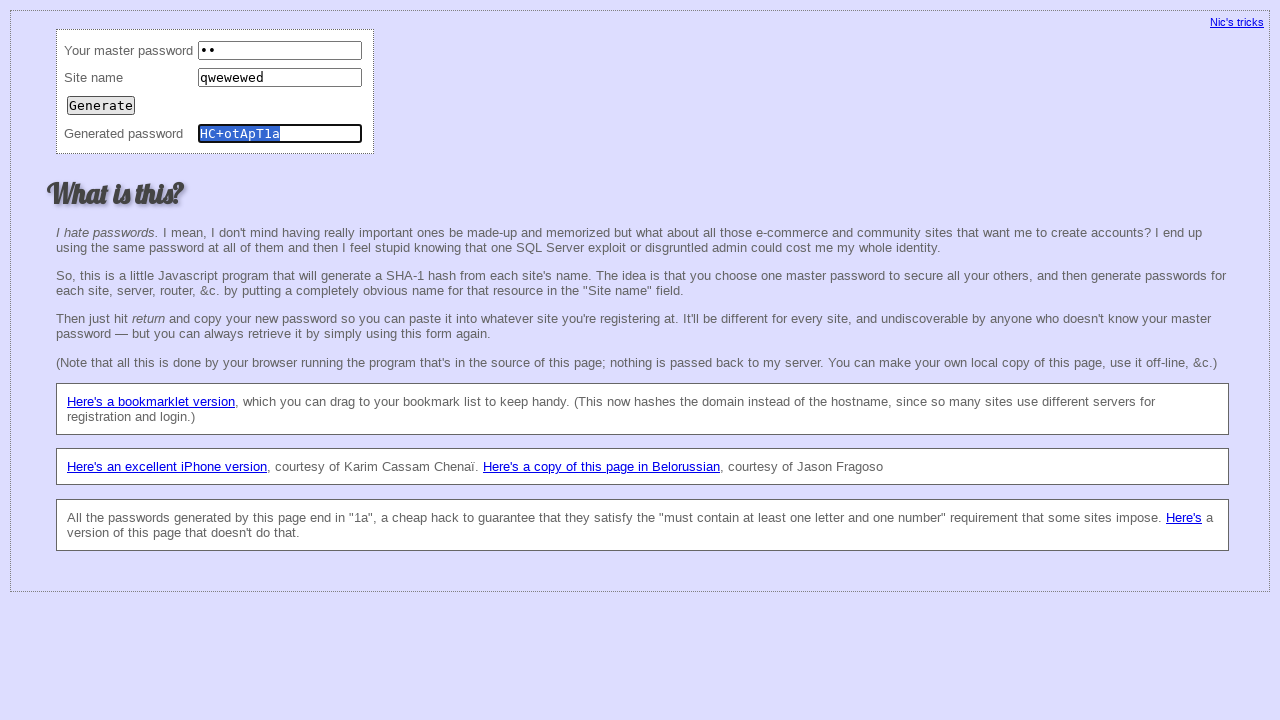